Tests dropdown menu interaction on a practice website by clicking the blogs menu, hovering over a menu option, and performing keyboard shortcuts (Ctrl+A, Ctrl+C, Ctrl+V) using ActionChains.

Starting URL: https://omayo.blogspot.com/

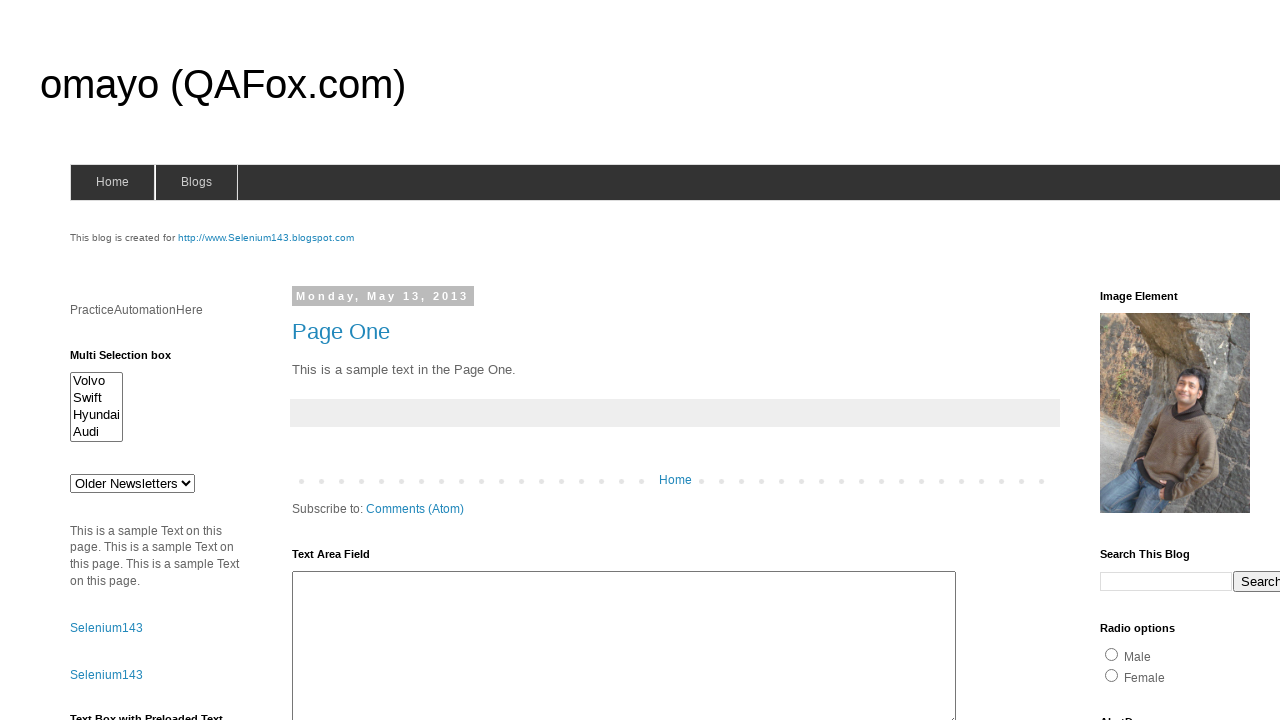

Clicked on blogs menu to open dropdown at (196, 182) on xpath=//span[@id='blogsmenu']
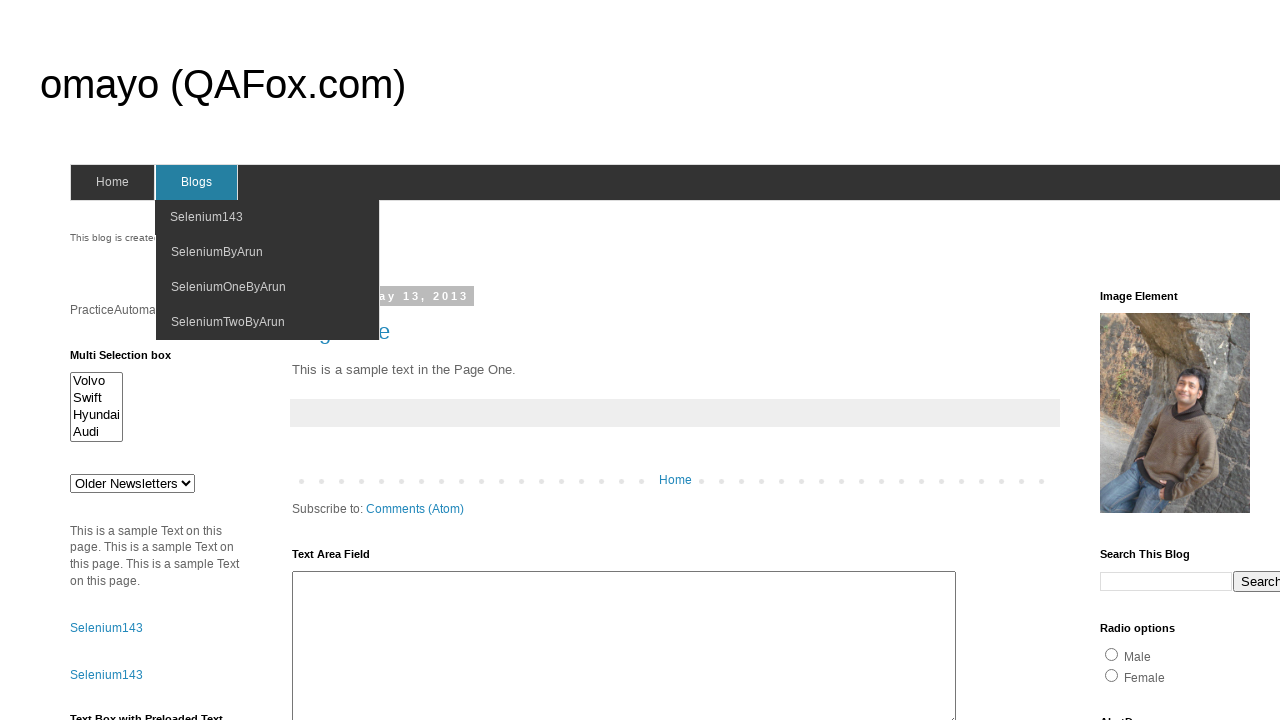

Waited for menu to appear
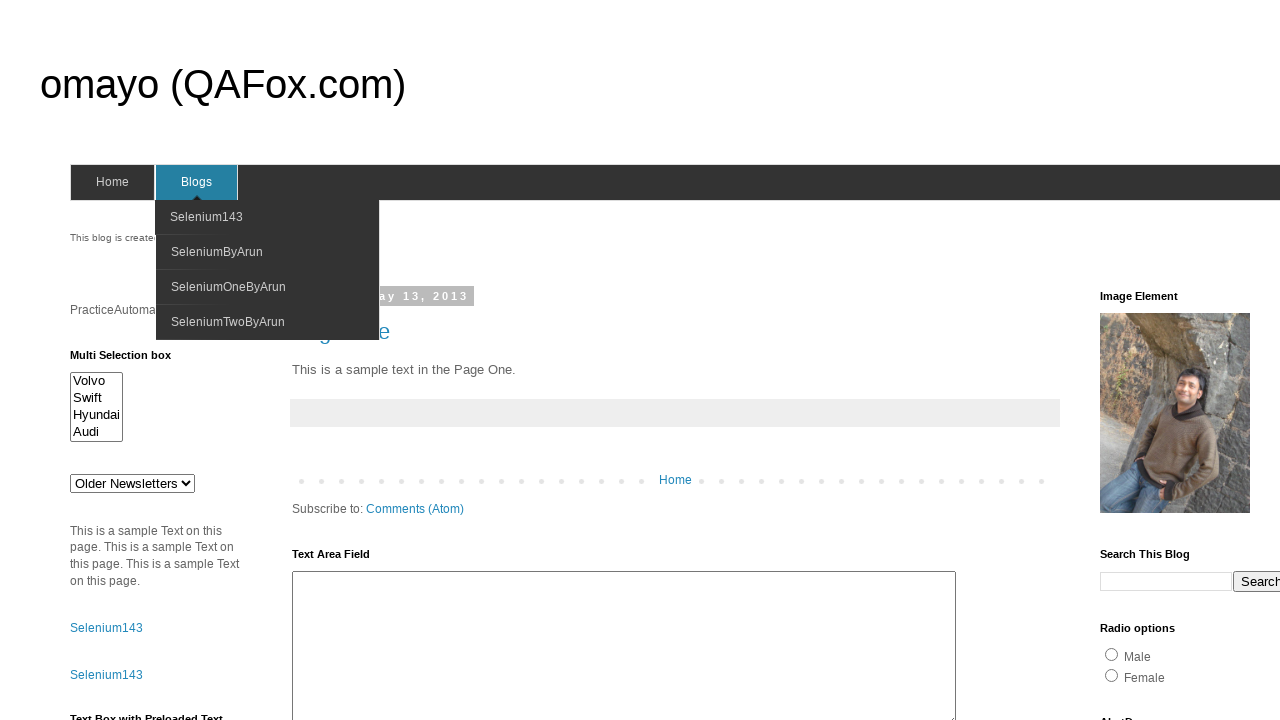

Located SeleniumByArun menu option
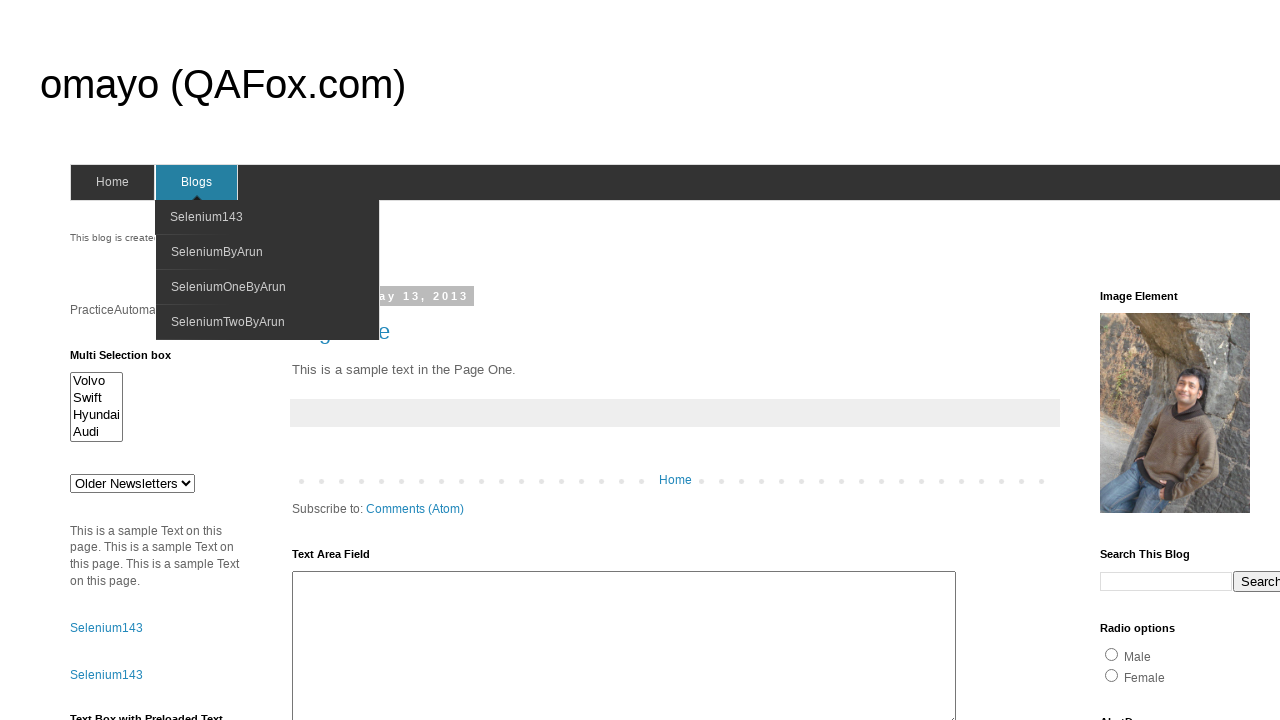

Hovered over SeleniumByArun menu option at (217, 252) on xpath=//span[text()='SeleniumByArun']
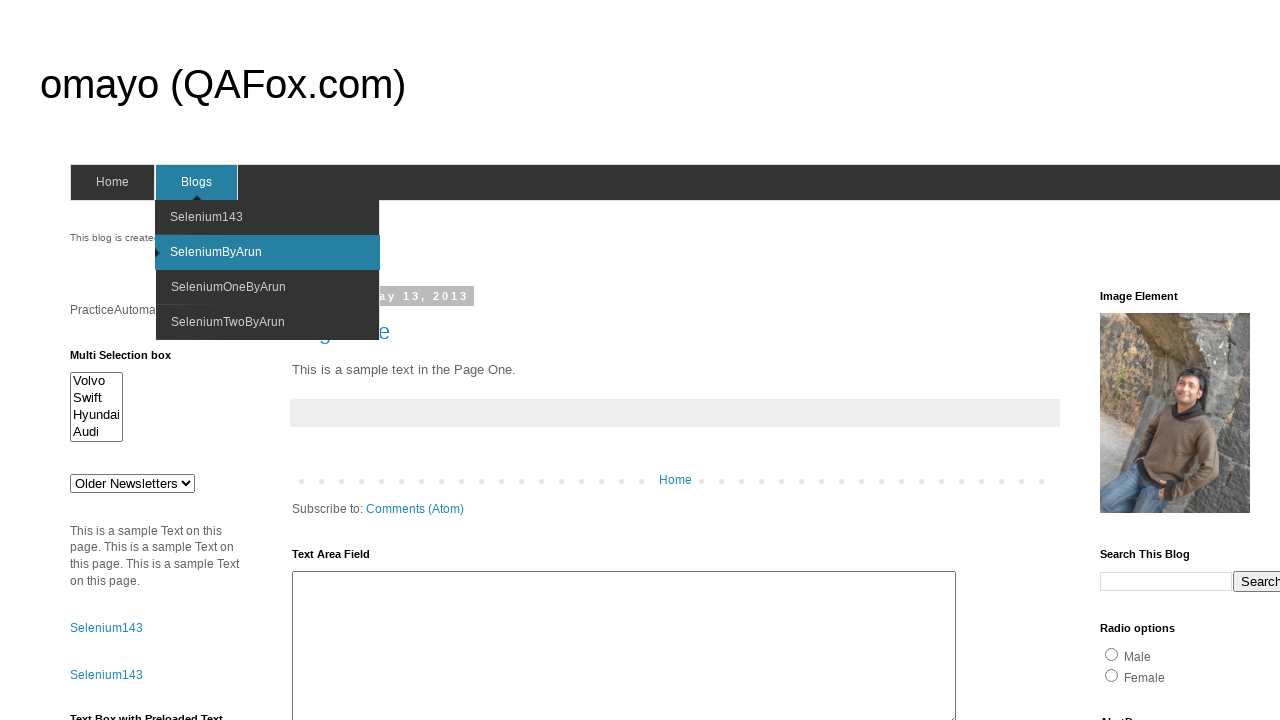

Pressed Ctrl+A to select all
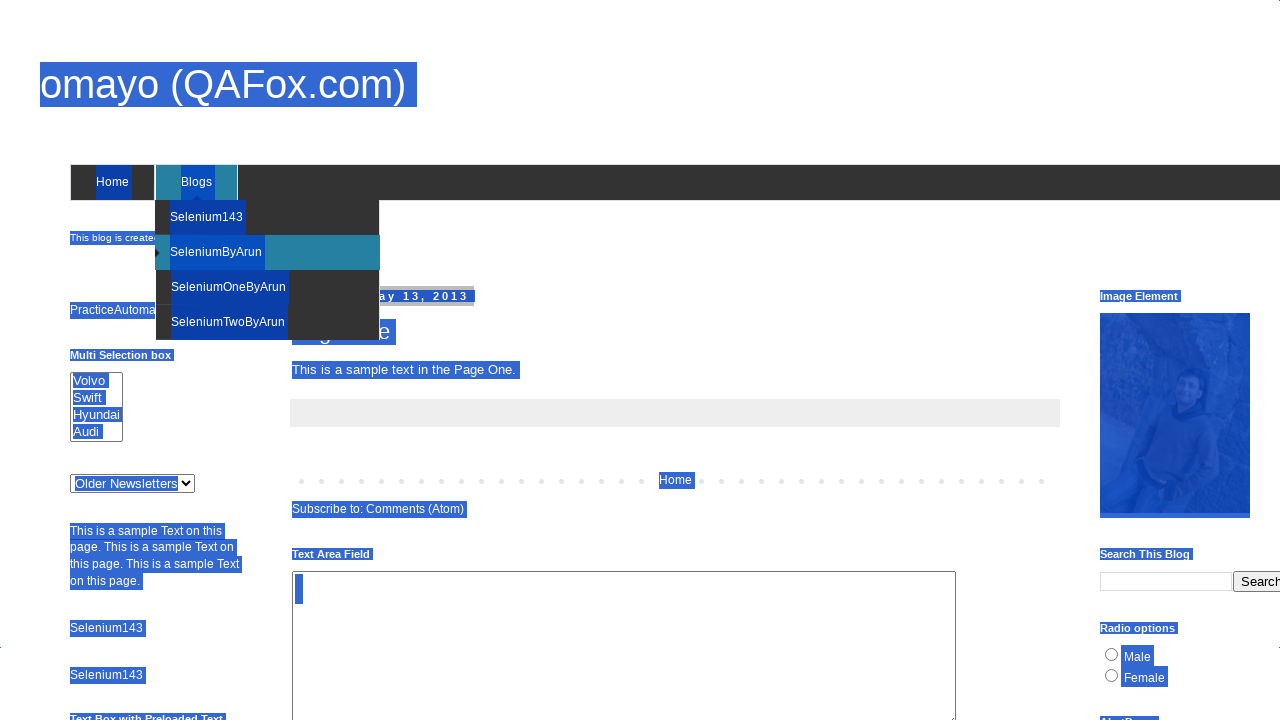

Pressed Ctrl+C to copy
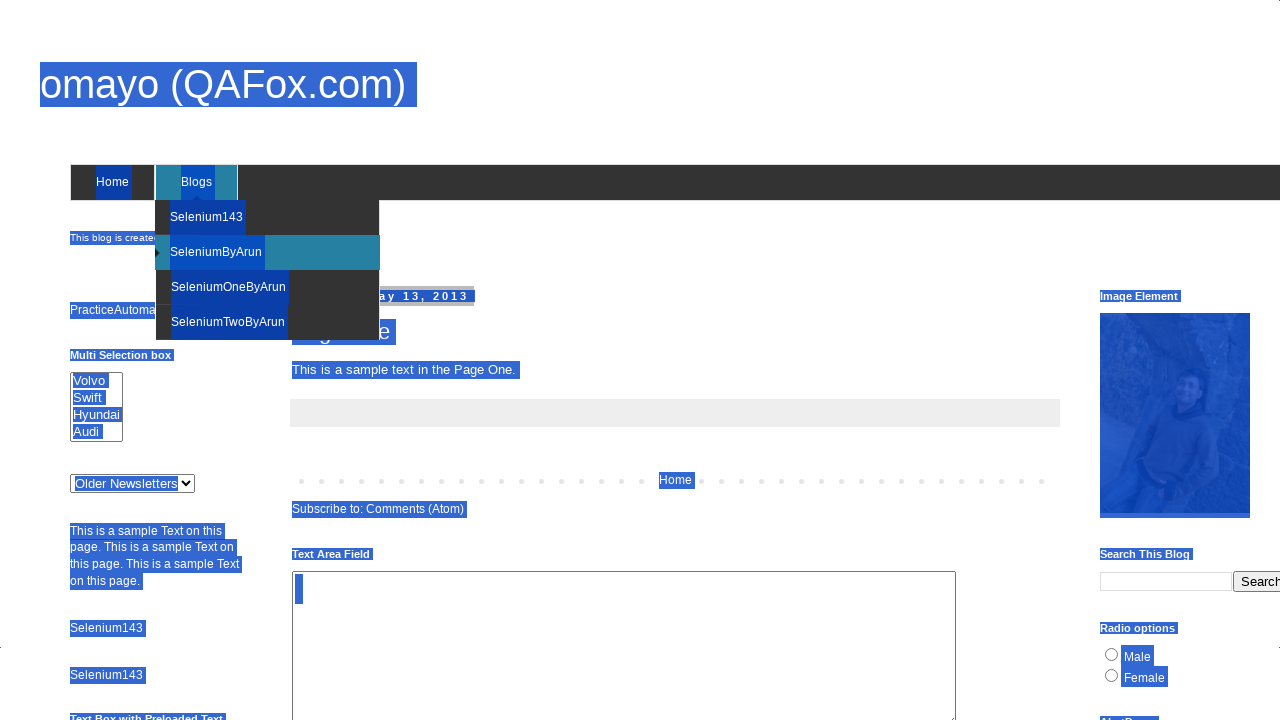

Pressed Ctrl+V to paste
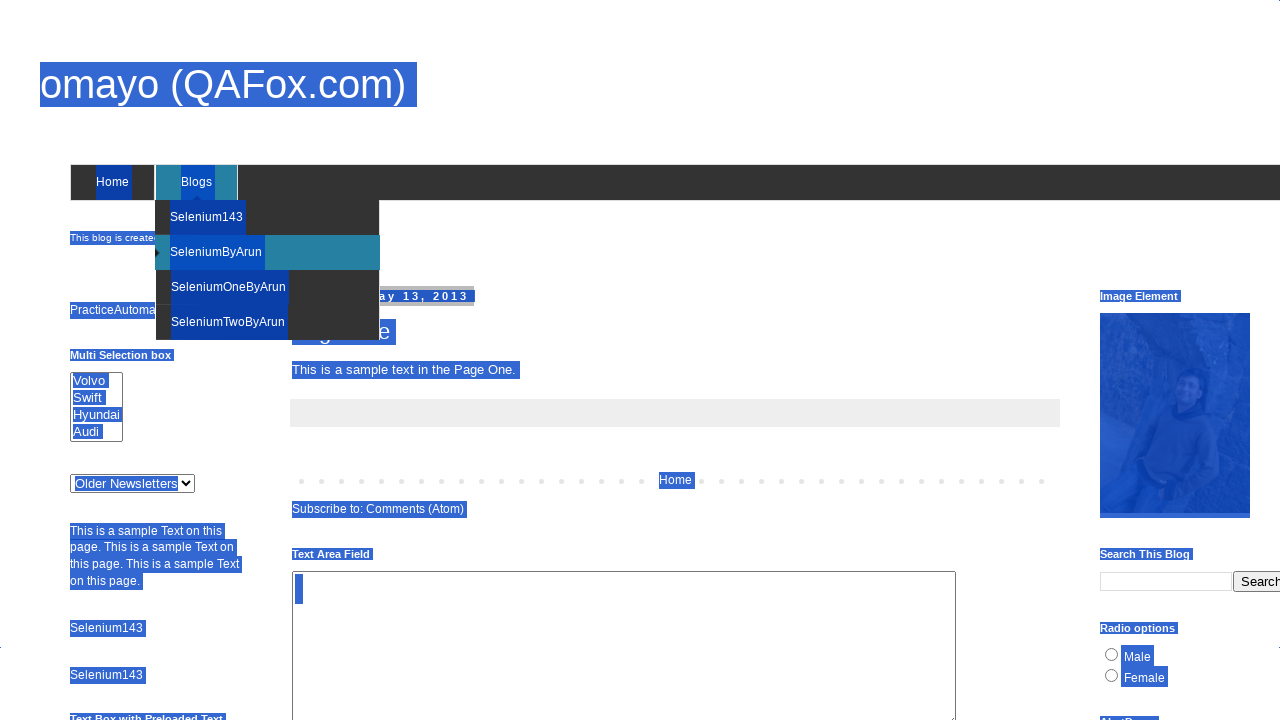

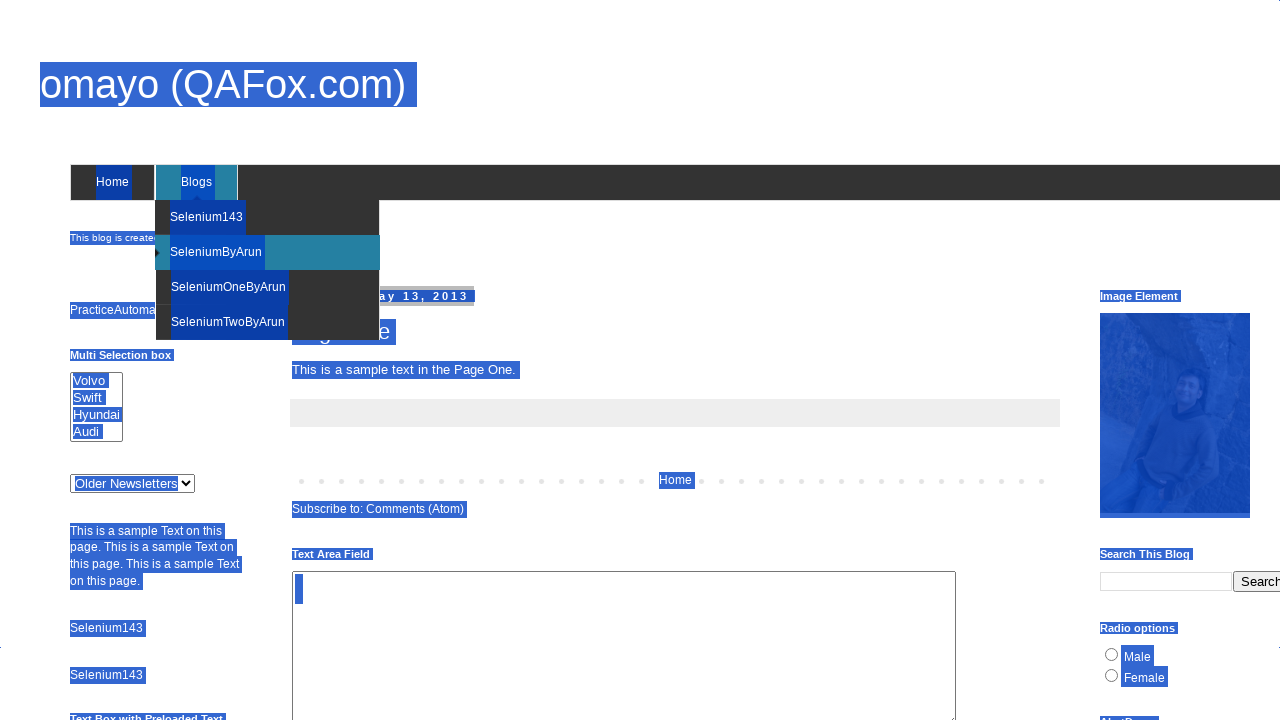